Tests JavaScript alert/confirm handling by clicking a button, accepting a confirm dialog, then solving a math captcha by extracting a number, calculating a logarithmic formula, and submitting the answer.

Starting URL: http://suninjuly.github.io/alert_accept.html

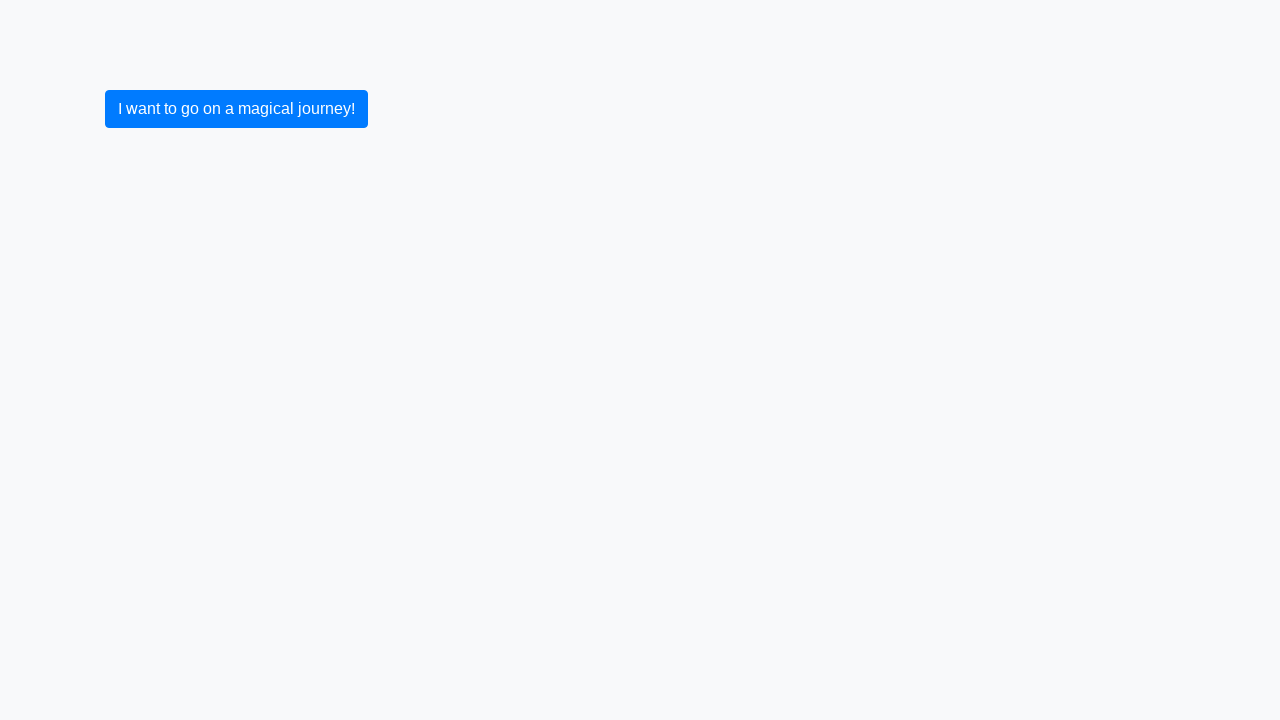

Set up dialog handler to accept confirm dialogs
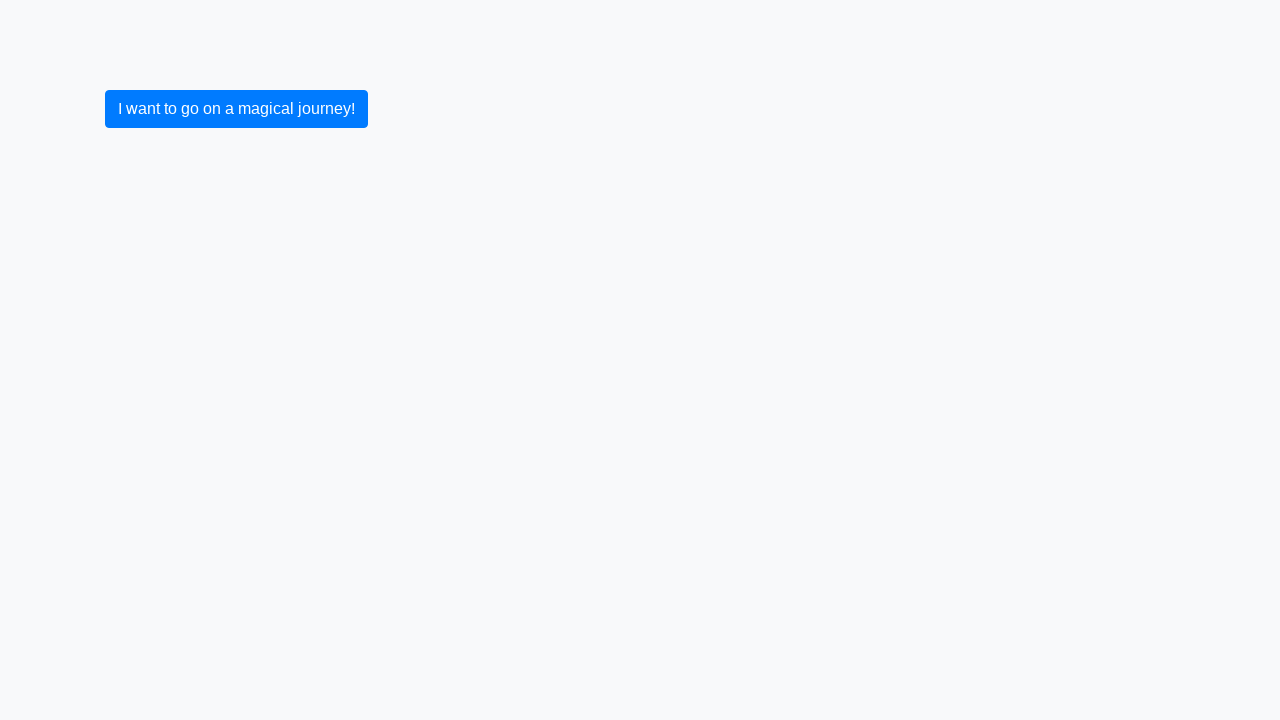

Clicked button to trigger confirm dialog at (236, 109) on button.btn.btn-primary
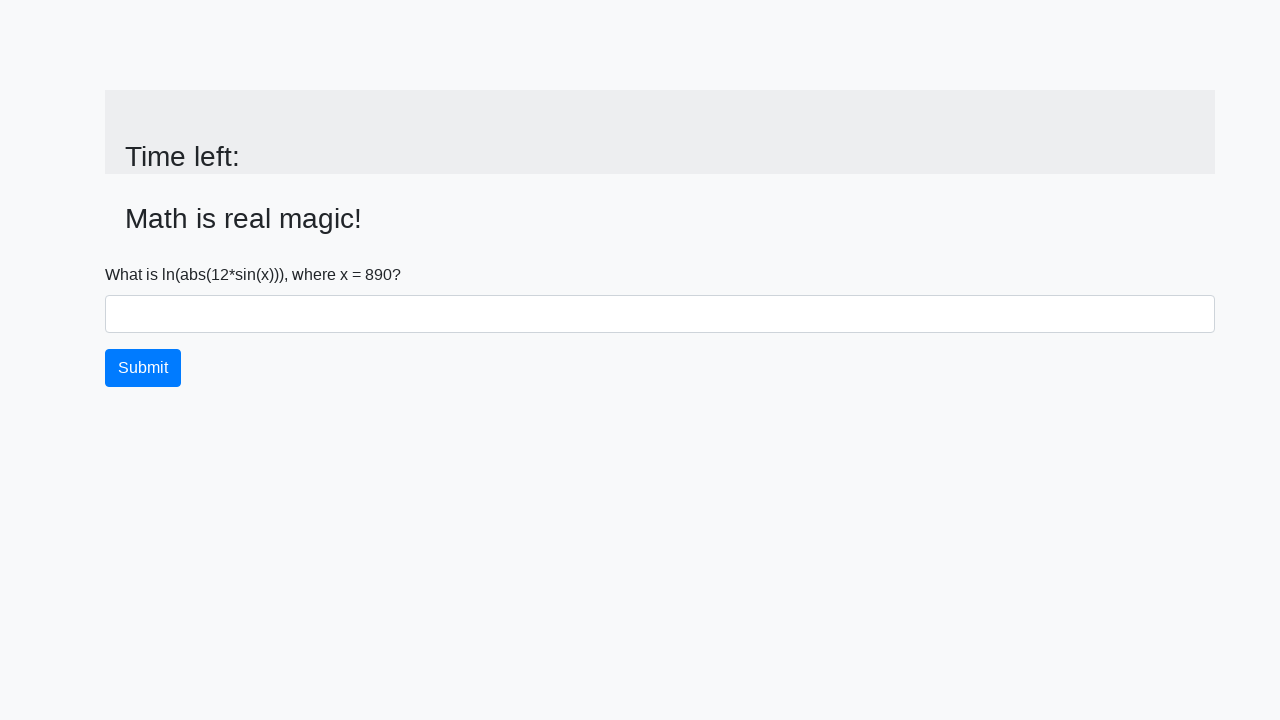

Confirm dialog accepted and input value field loaded
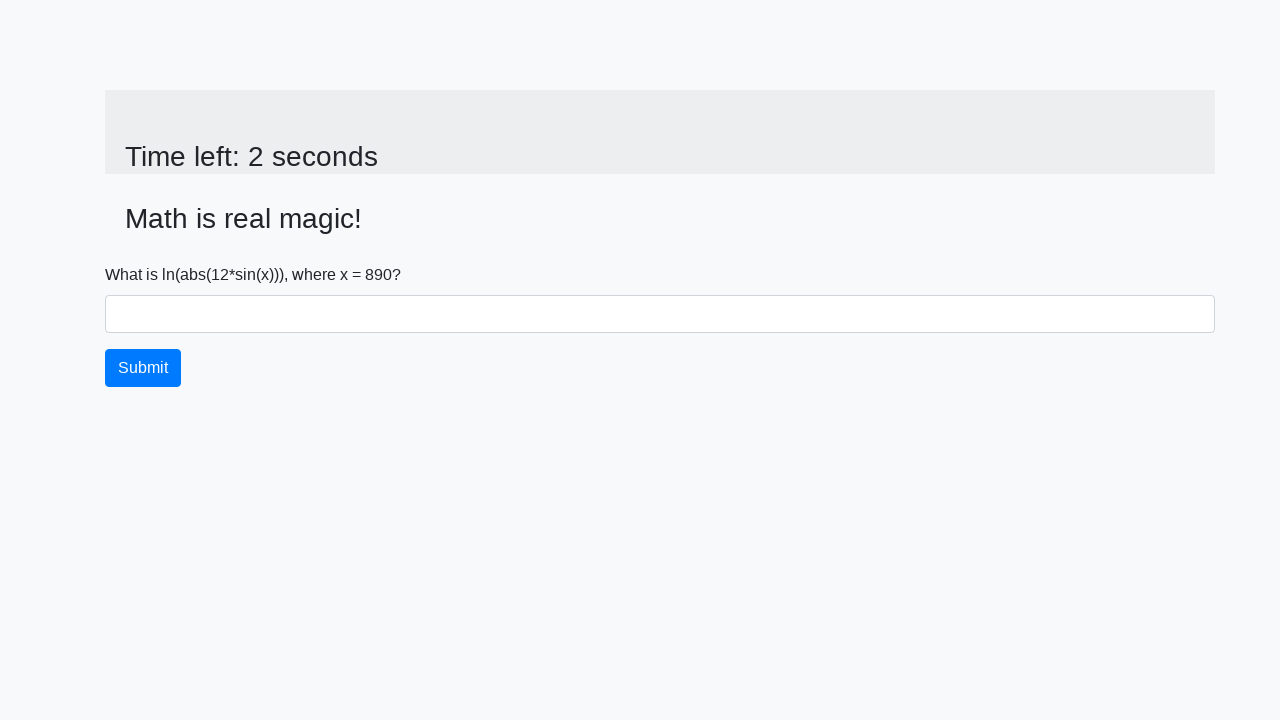

Extracted number from input_value field
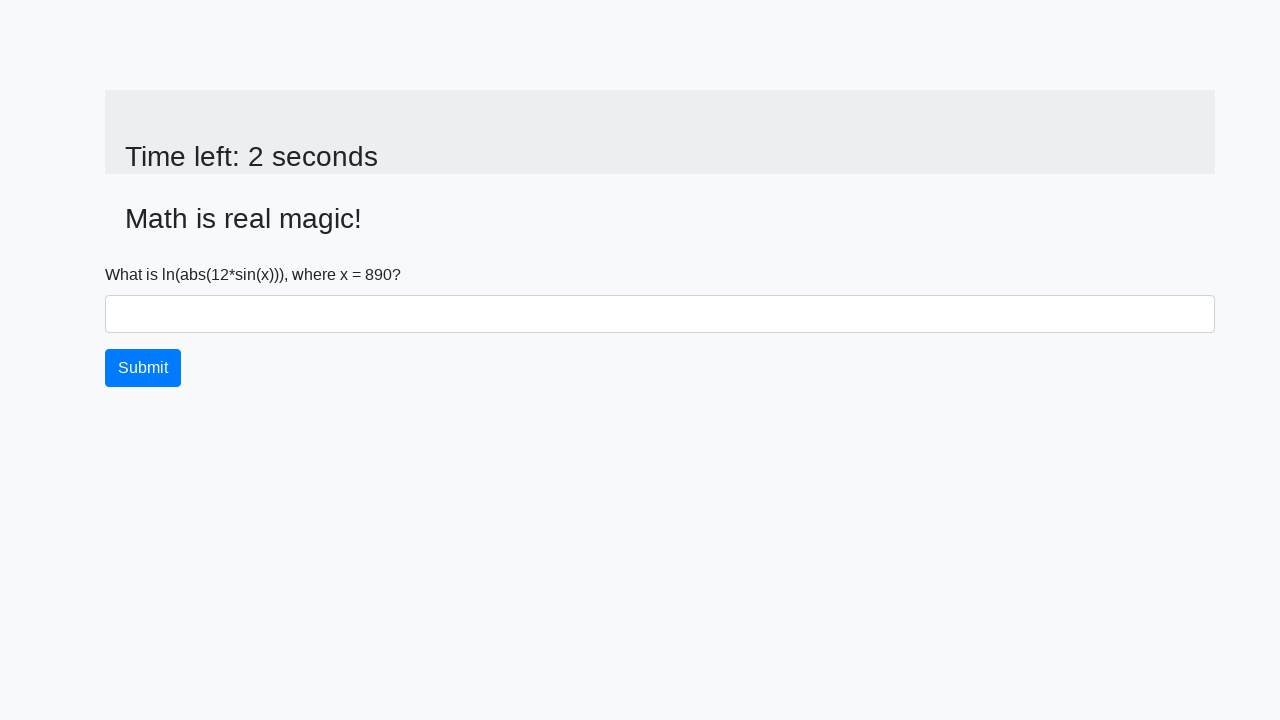

Converted extracted text to integer: 890
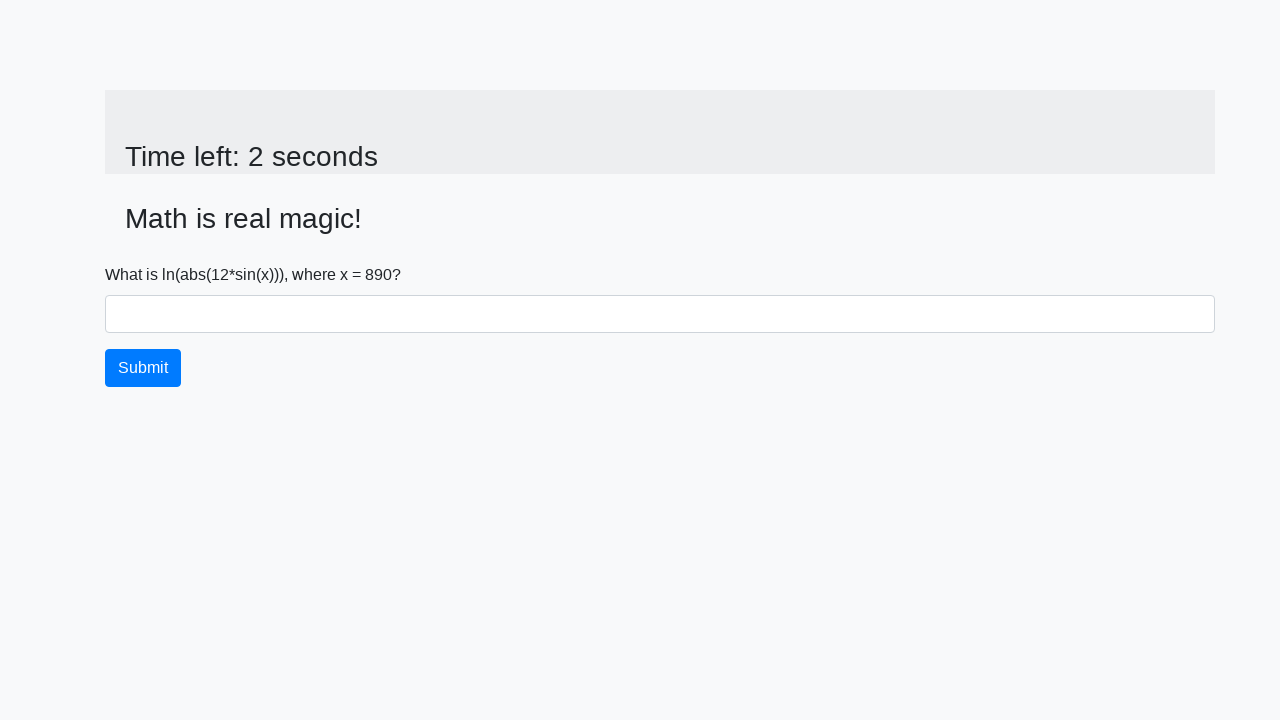

Calculated logarithmic formula result: 2.26324788895341
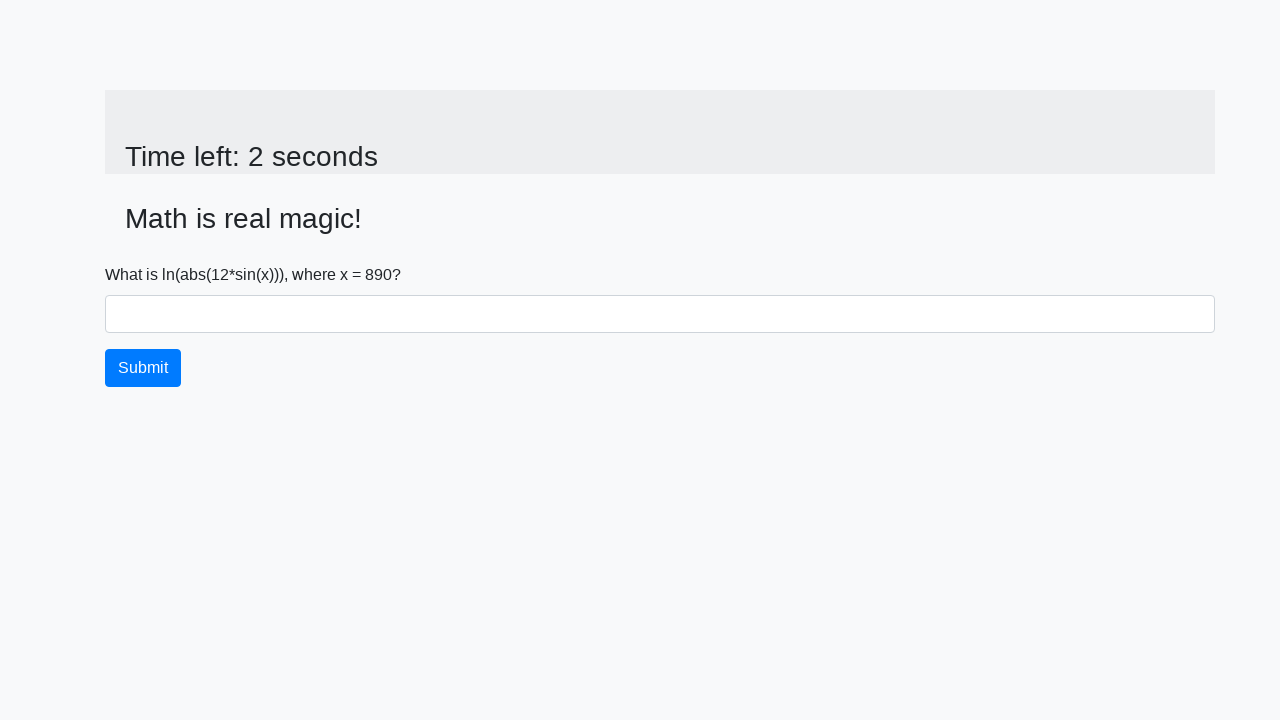

Filled answer field with calculated value on input#answer.form-control
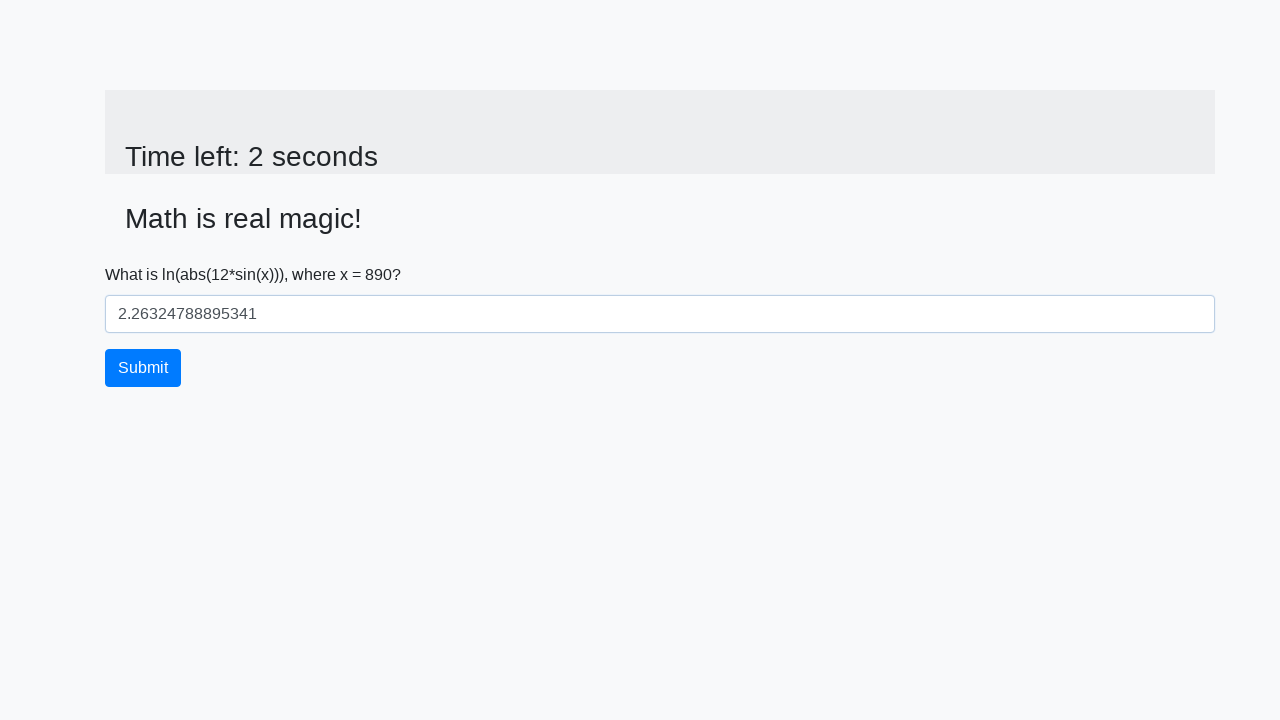

Clicked submit button to submit the answer at (143, 368) on button.btn.btn-primary[type="submit"]
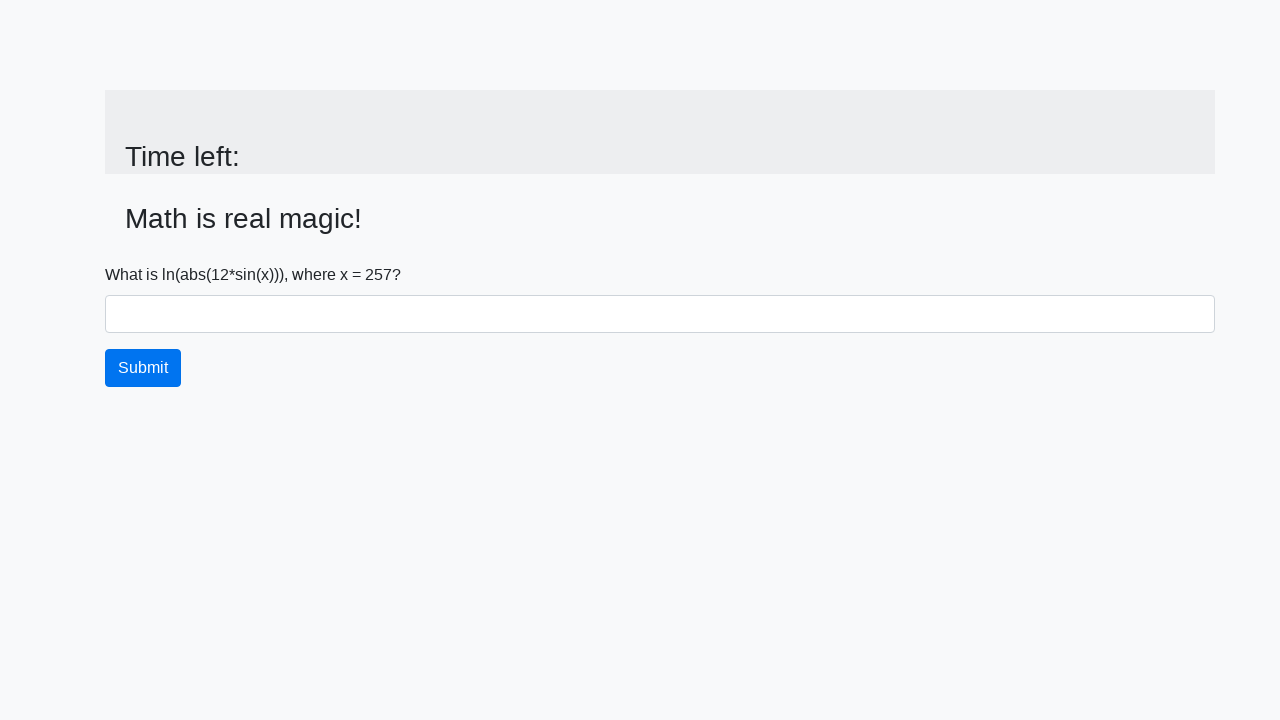

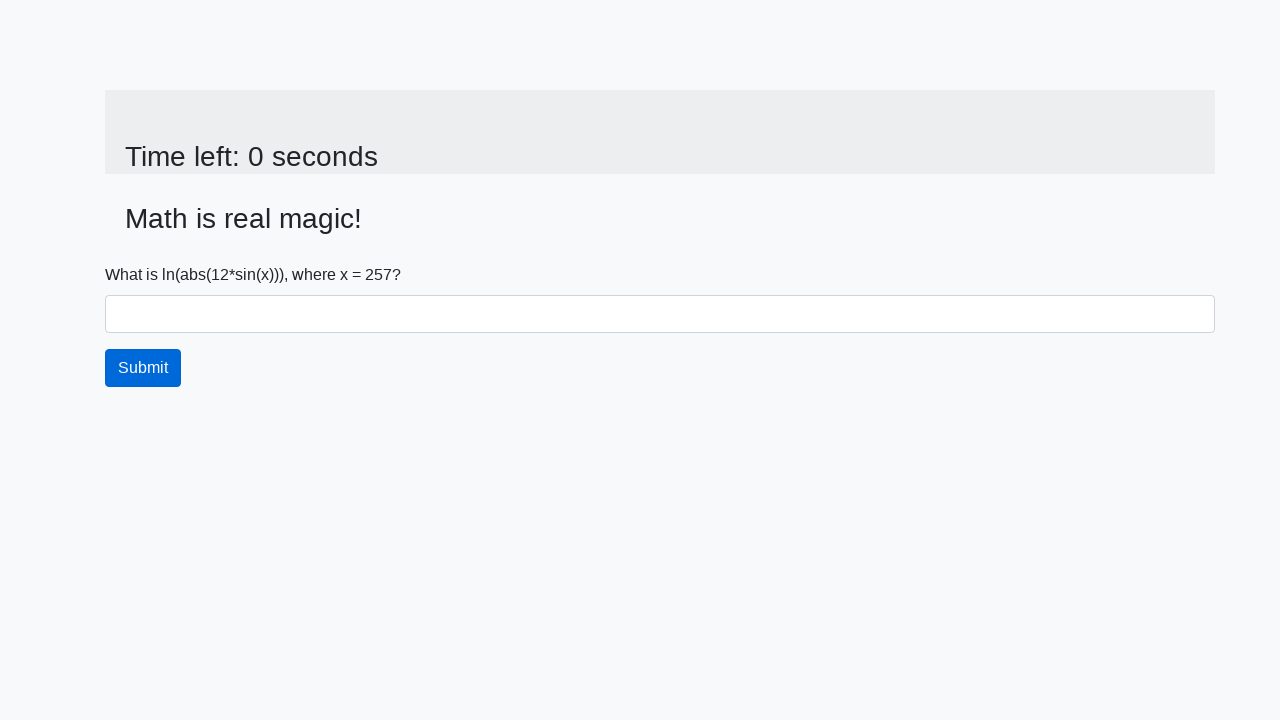